Tests adding todo items by creating two items and verifying they appear in the list

Starting URL: https://demo.playwright.dev/todomvc

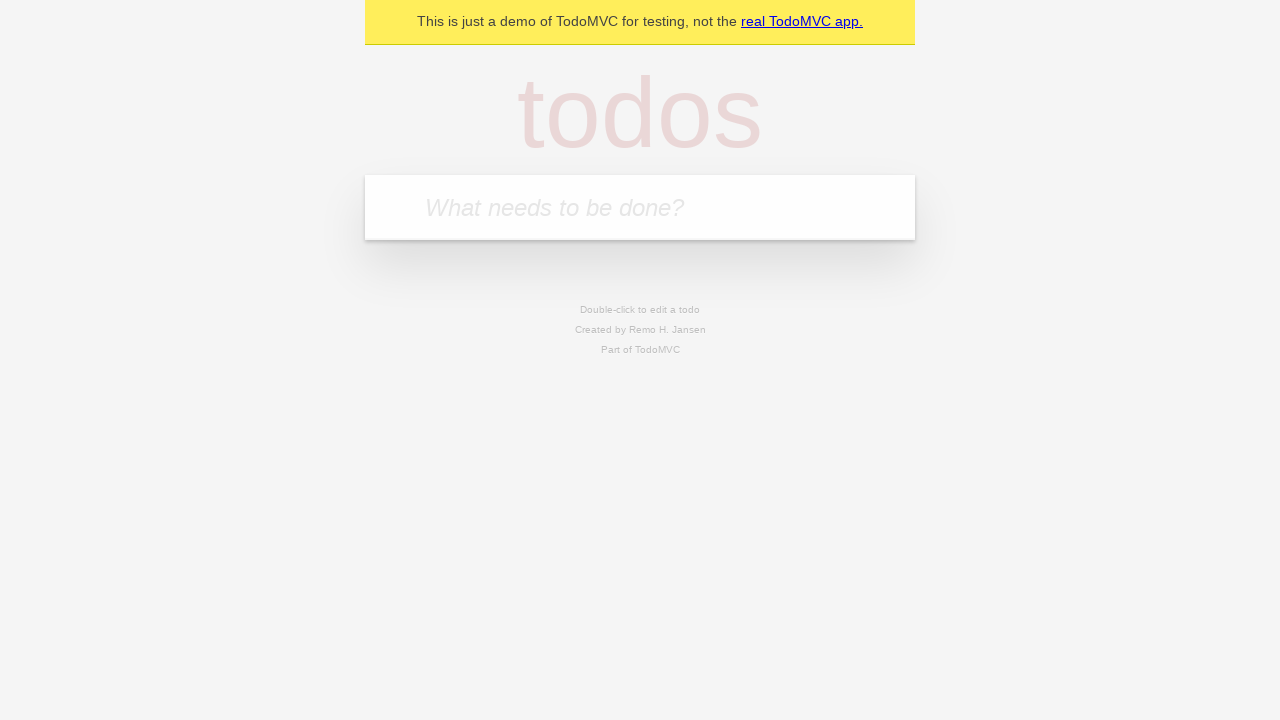

Filled todo input with 'buy some cheese' on internal:attr=[placeholder="What needs to be done?"i]
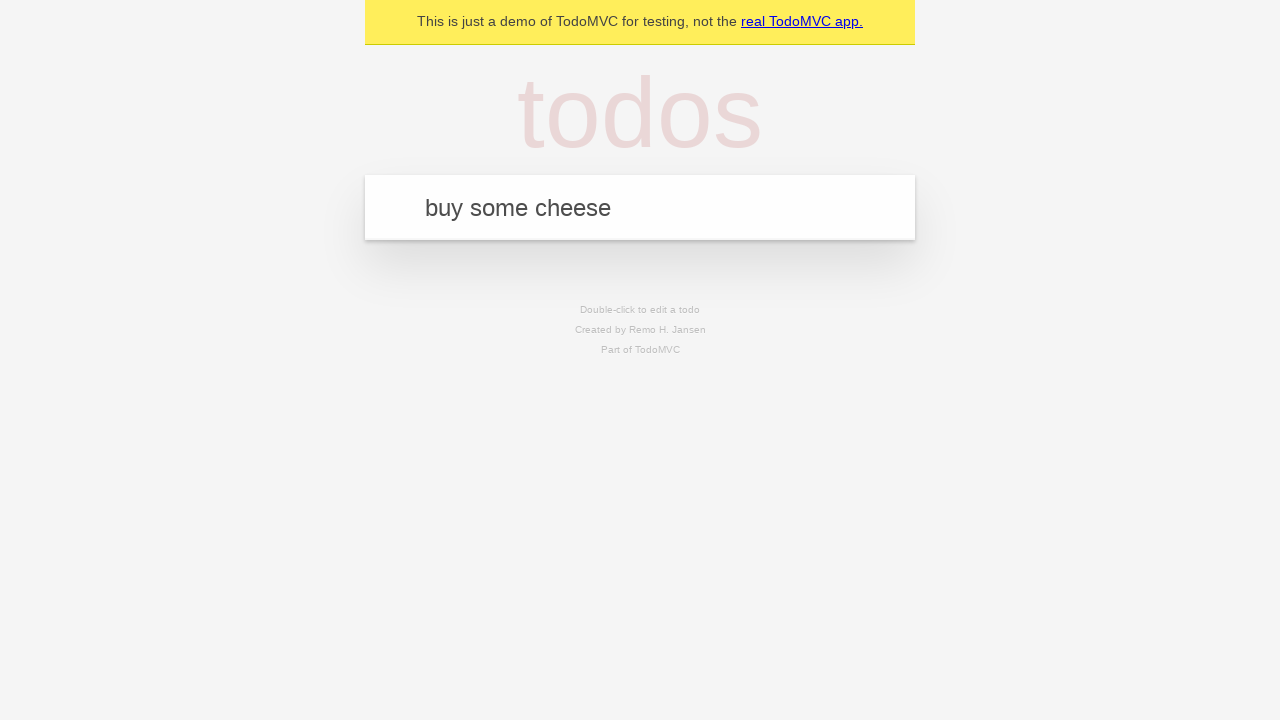

Pressed Enter to create first todo item on internal:attr=[placeholder="What needs to be done?"i]
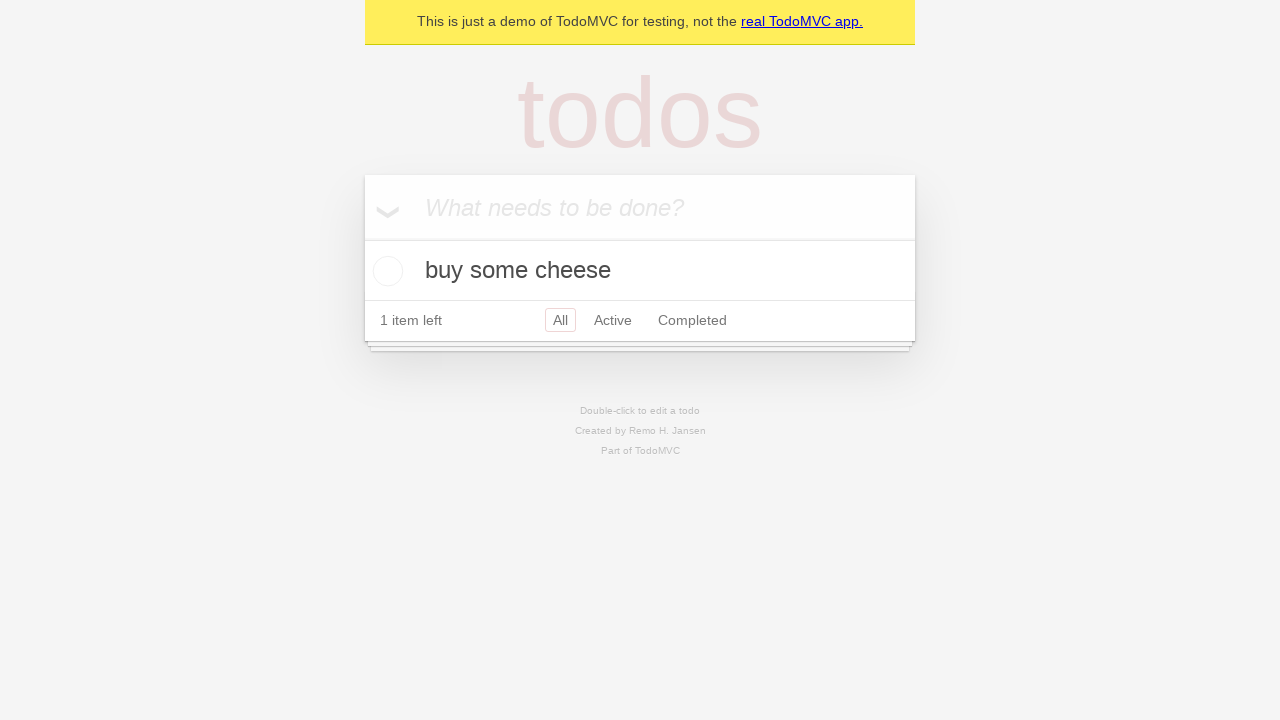

First todo item appeared in the list
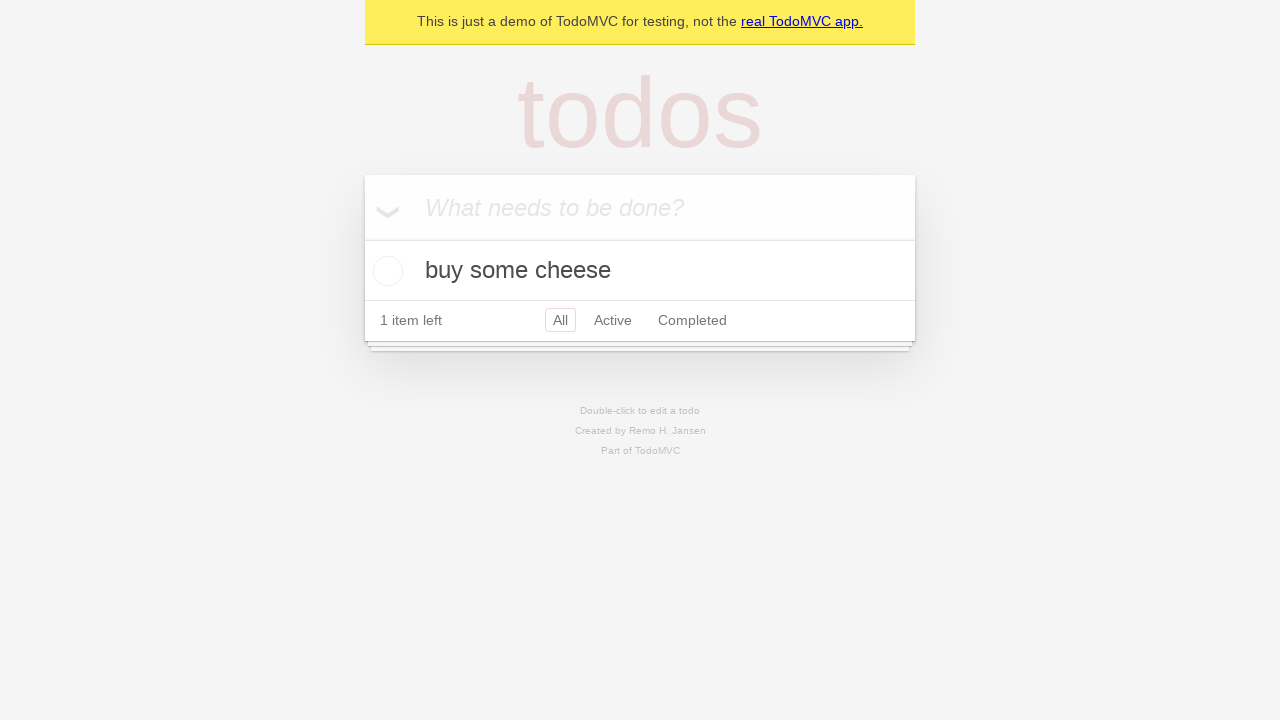

Filled todo input with 'feed the cat' on internal:attr=[placeholder="What needs to be done?"i]
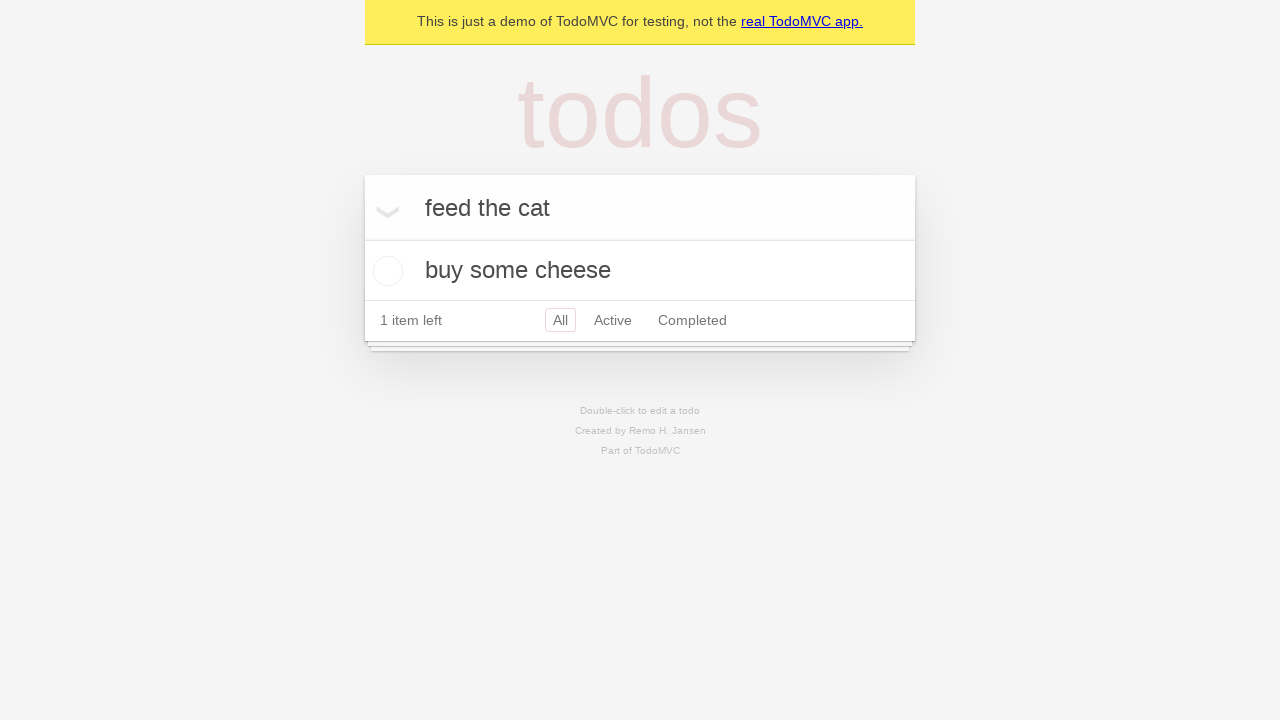

Pressed Enter to create second todo item on internal:attr=[placeholder="What needs to be done?"i]
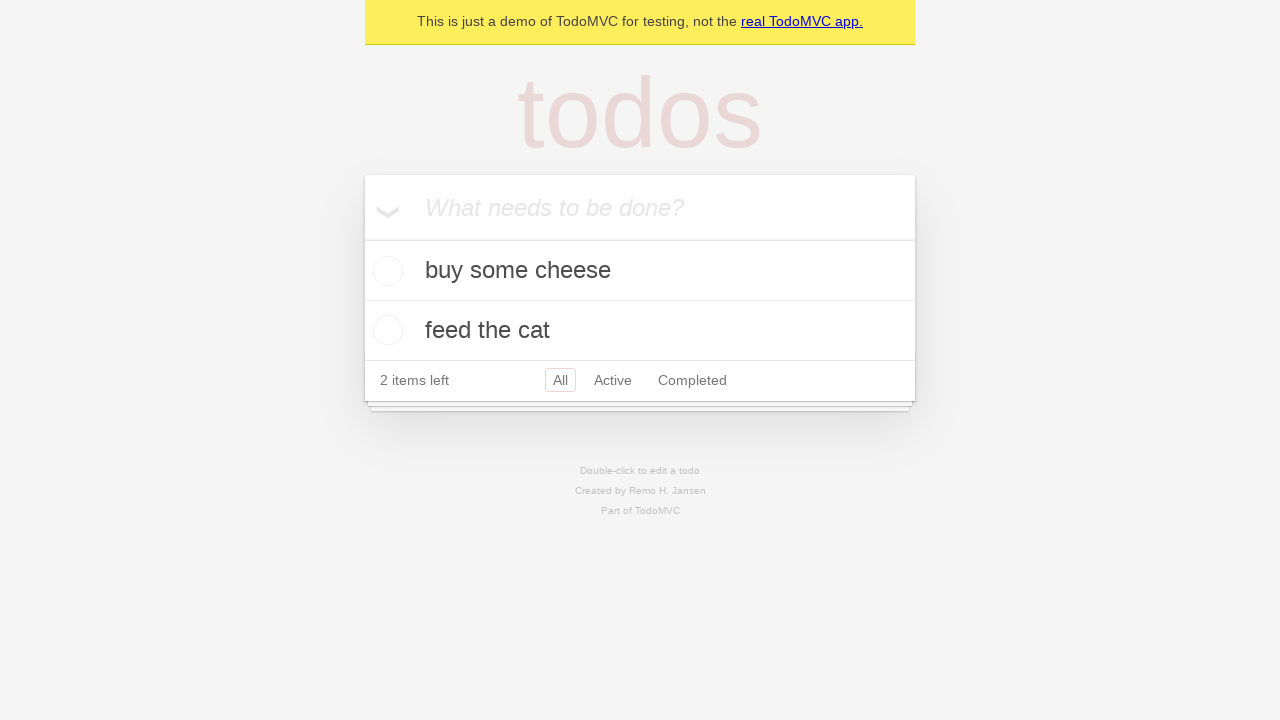

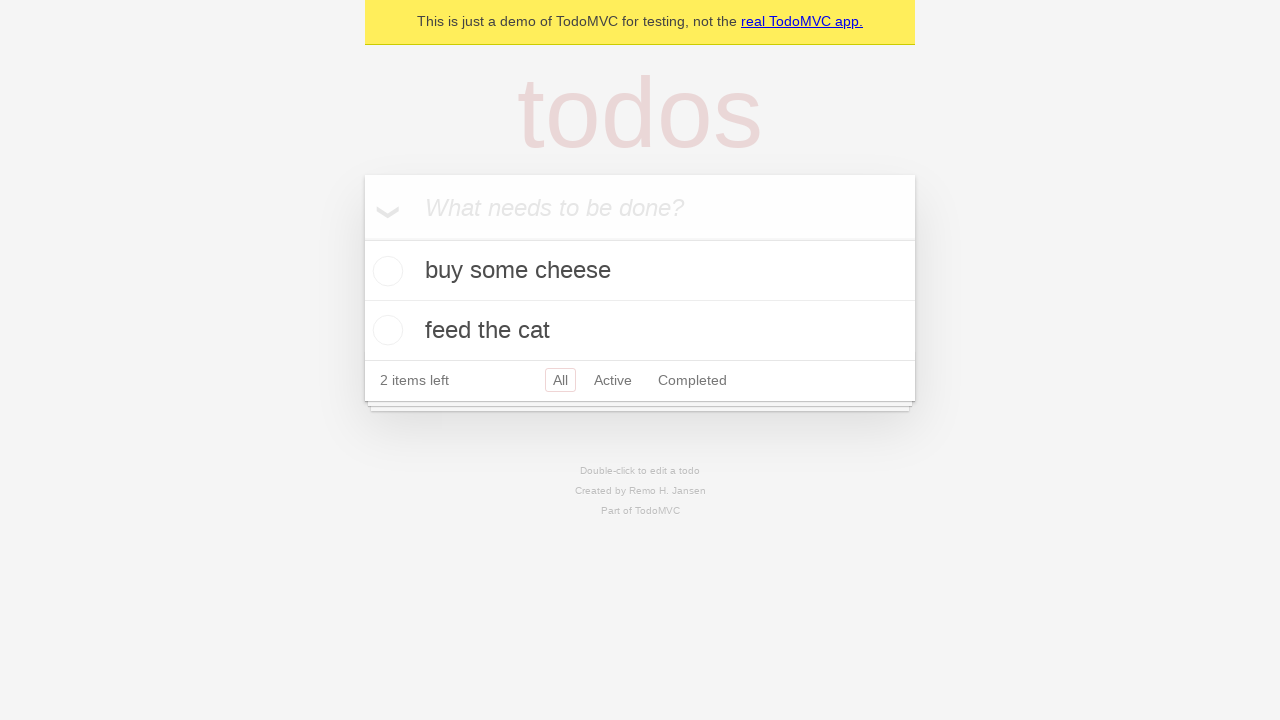